Tests multi-select dropdown functionality by selecting multiple options using different methods (by index, value, and visible text) and then deselecting one option

Starting URL: https://www.hyrtutorials.com/p/html-dropdown-elements-practice.html

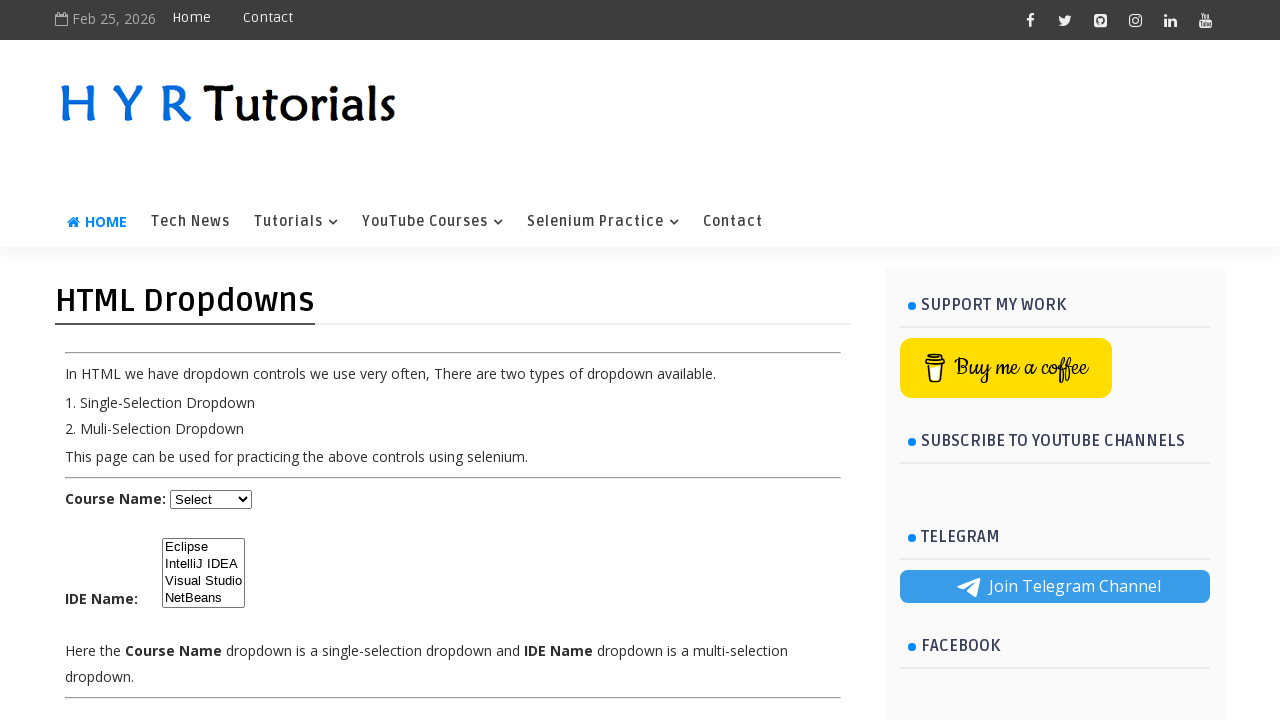

Located the IDE dropdown element
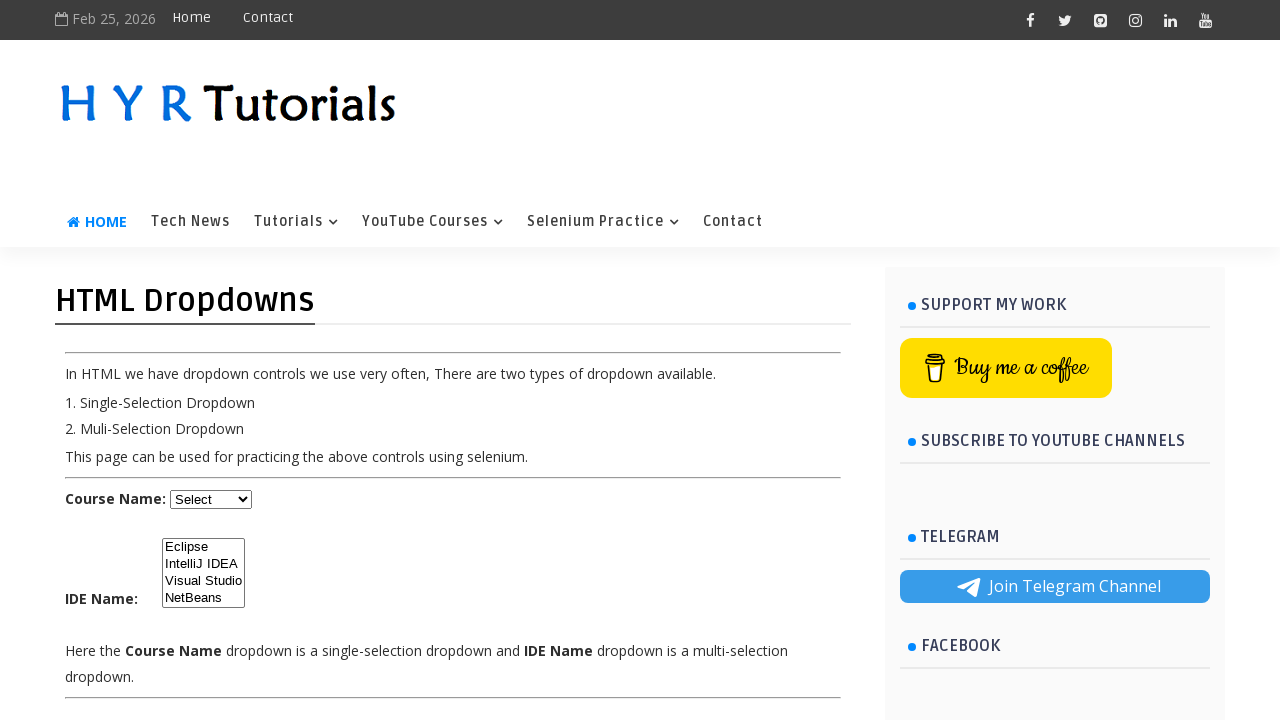

Retrieved all dropdown options
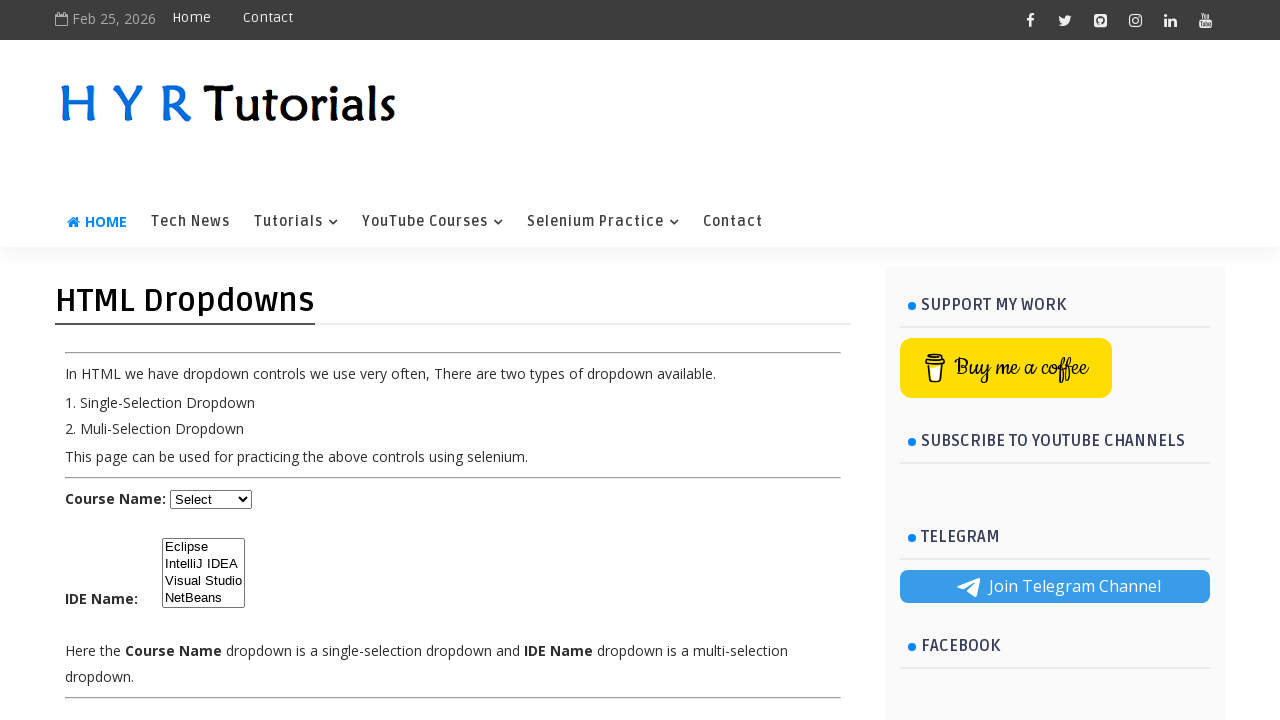

Selected option by index 1 (IntelliJ IDEA) on #ide
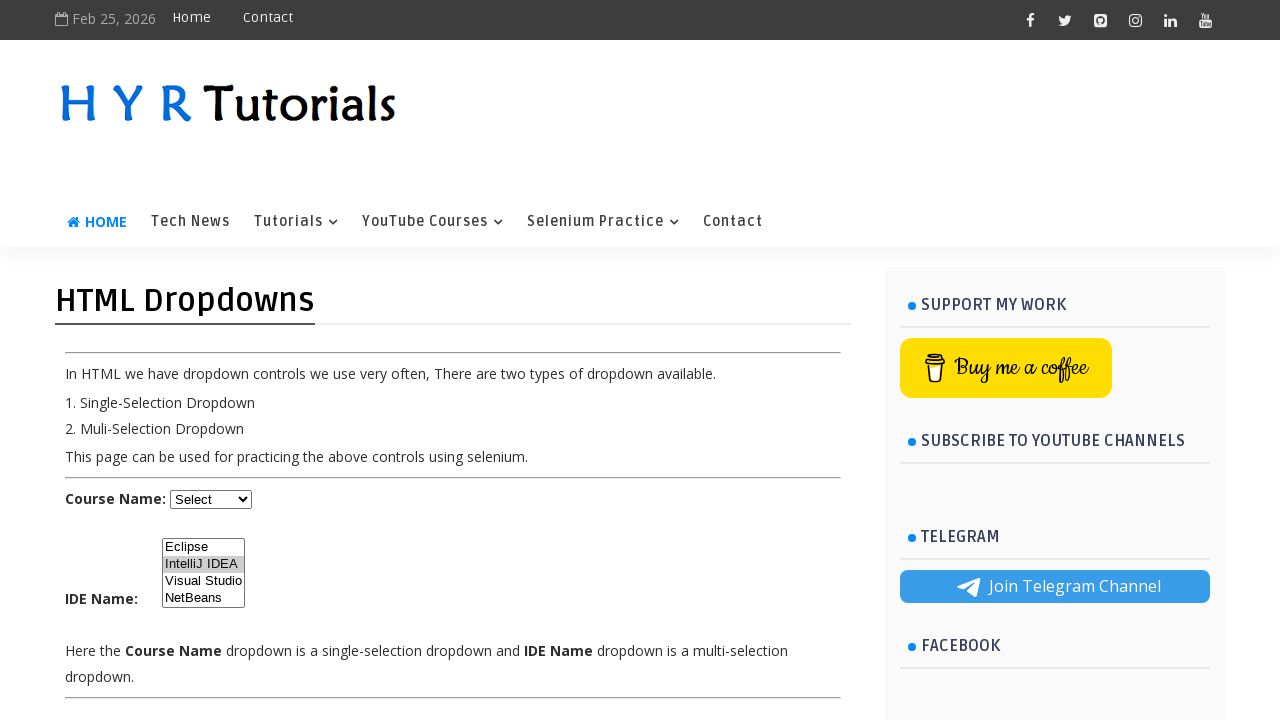

Selected option by value 'nb' (NetBeans) on #ide
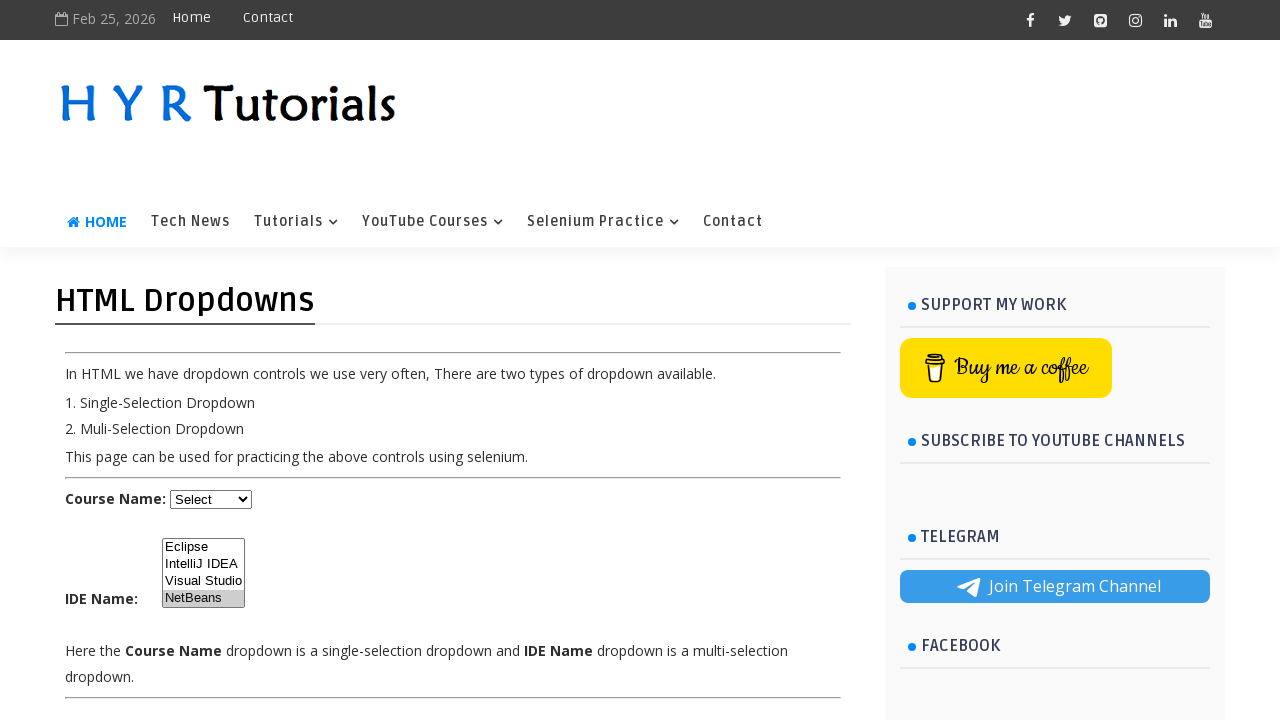

Selected option by visible text (Visual Studio) on #ide
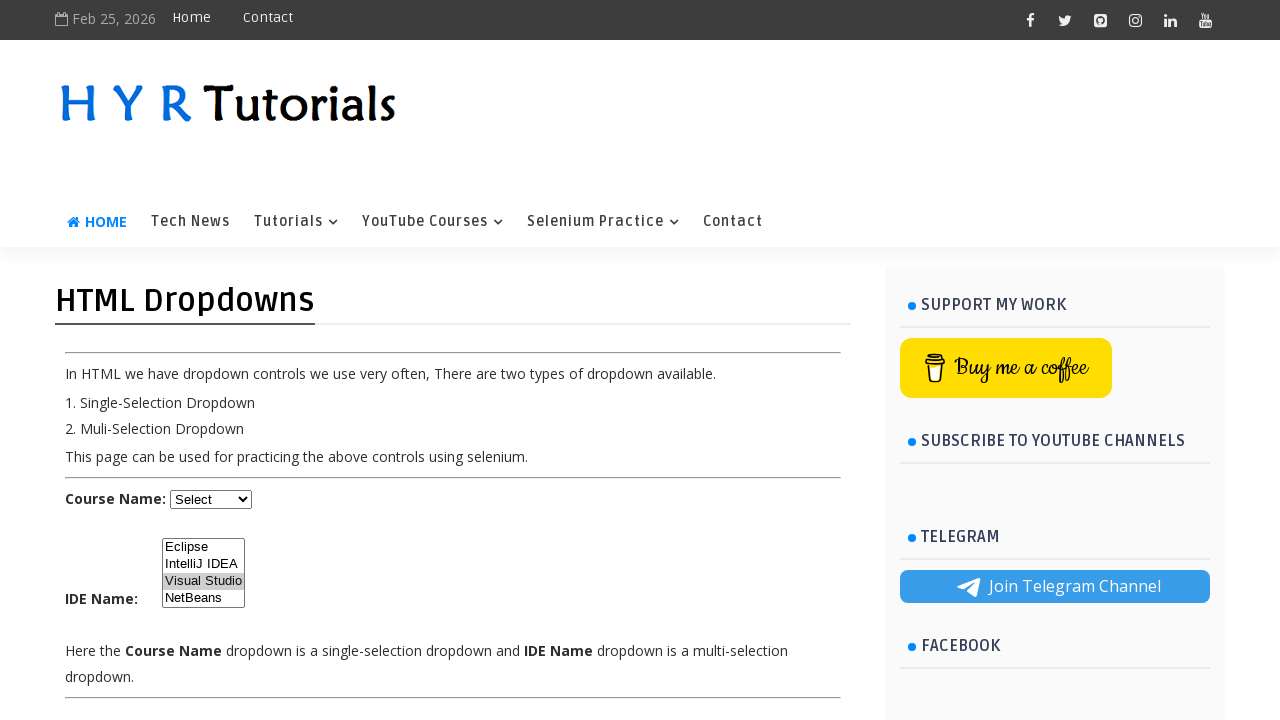

Retrieved current selected options
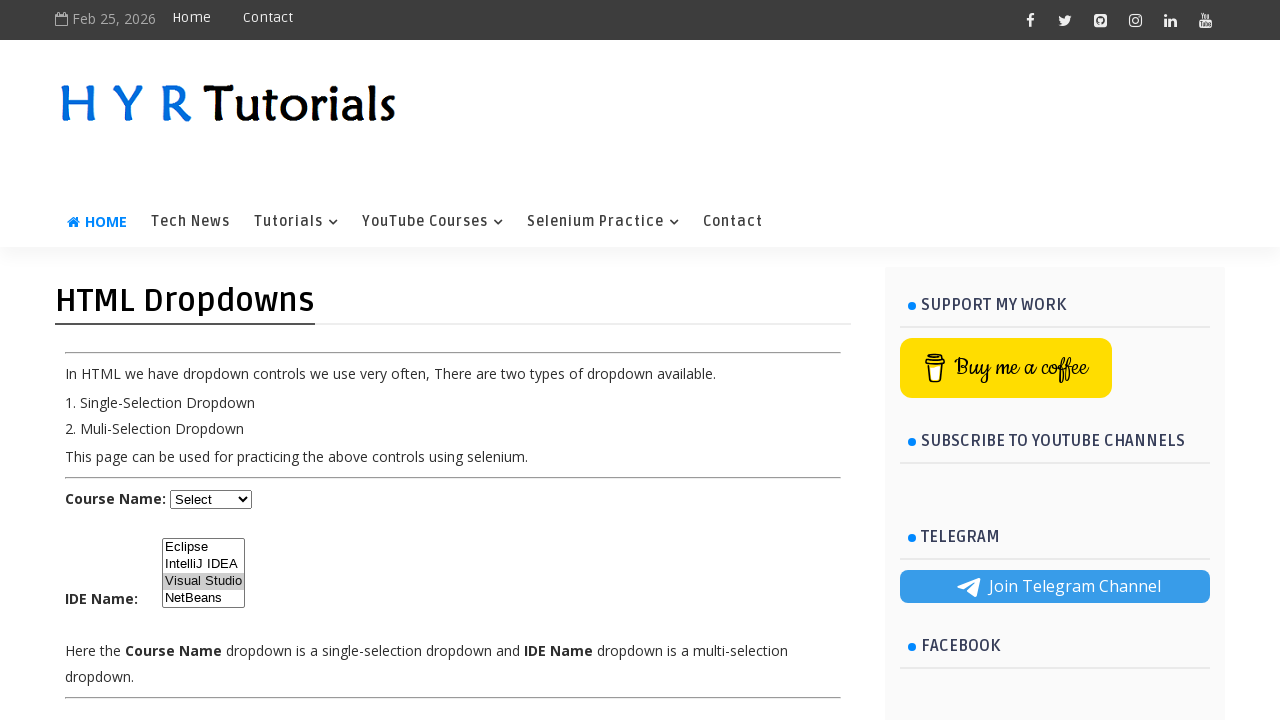

Retrieved final list of selected options
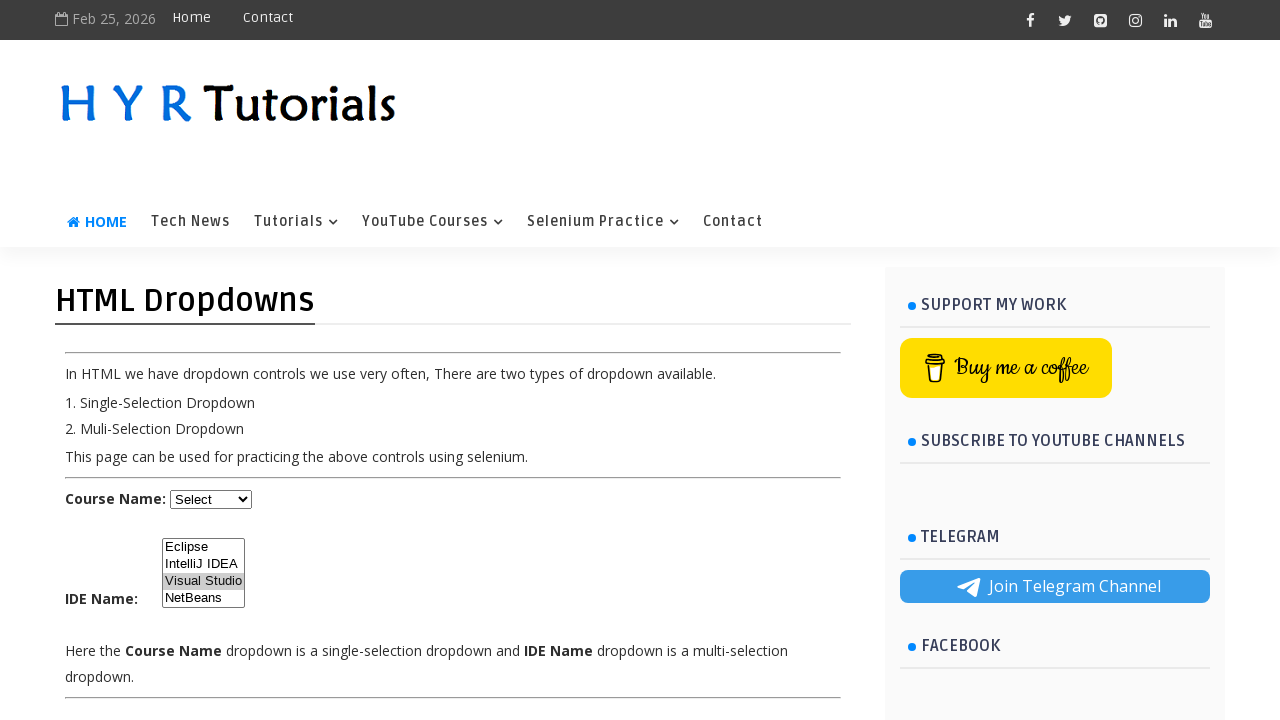

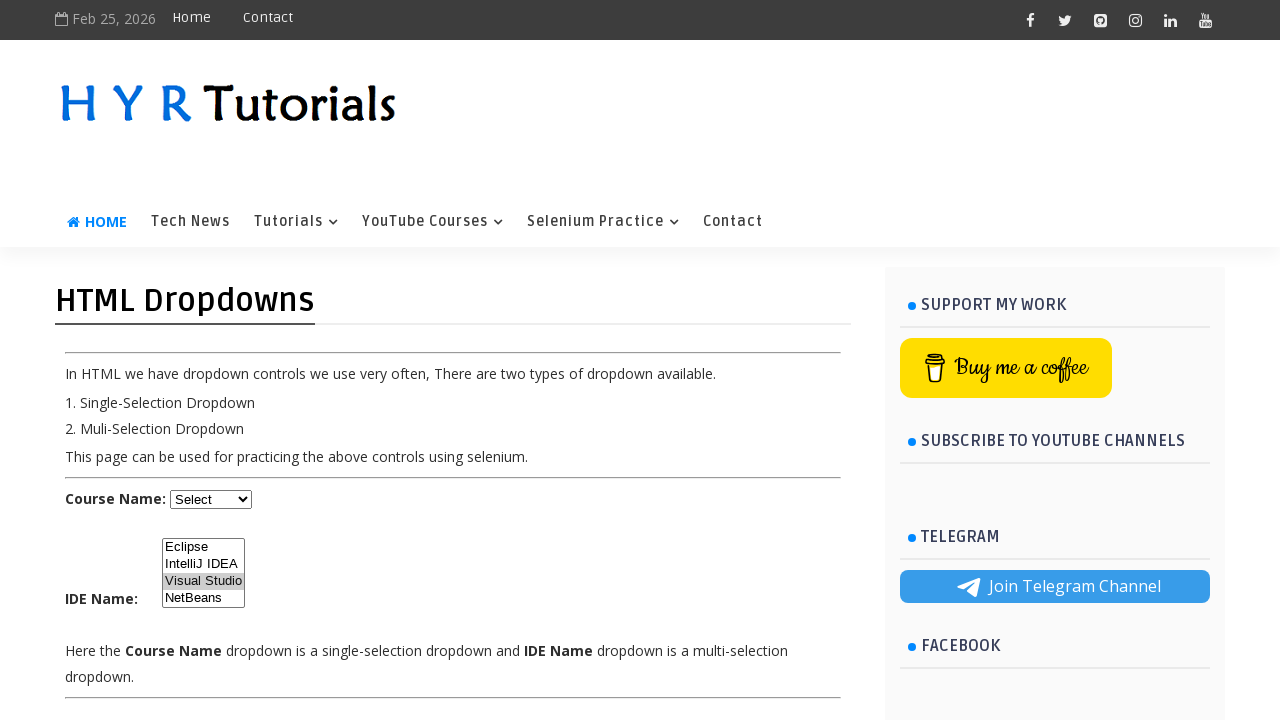